Tests the date and time picker widget by clicking on the datetime input field, selecting all text, and entering a new date and time value "01 Jan 2023 11:15 AM".

Starting URL: https://demoqa.com/date-picker

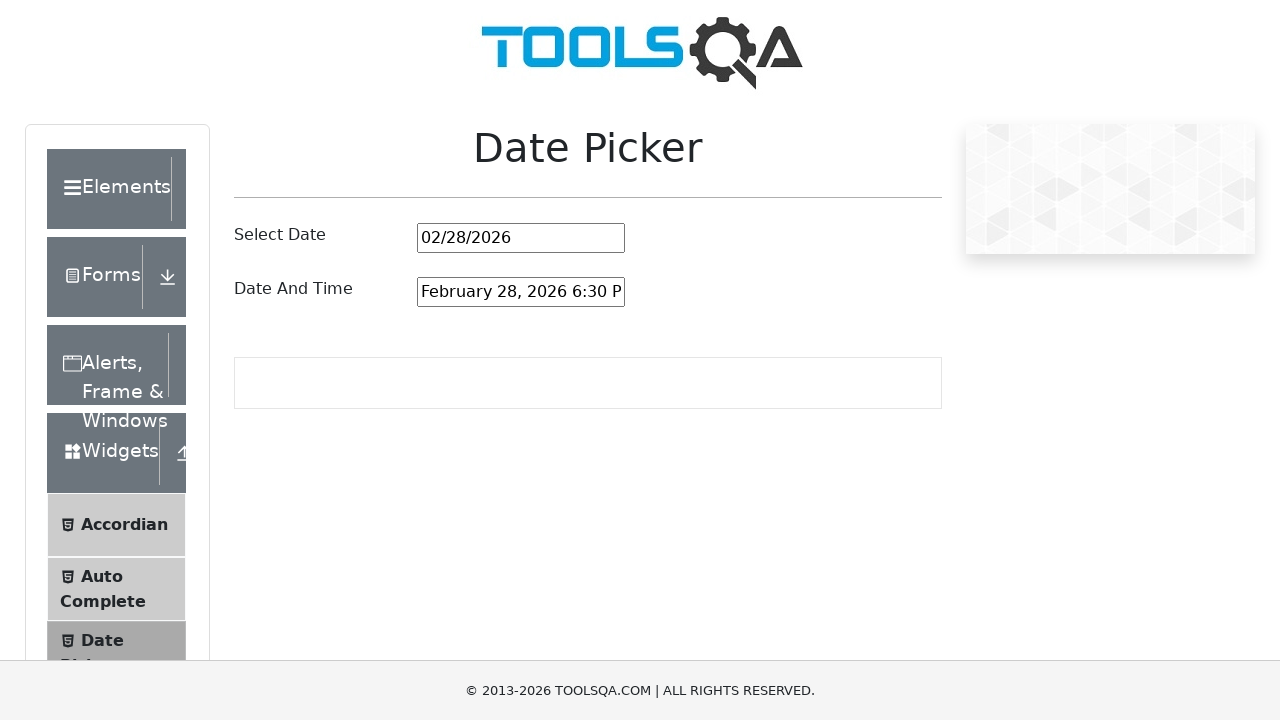

Clicked on the date and time picker input field at (521, 292) on input#dateAndTimePickerInput
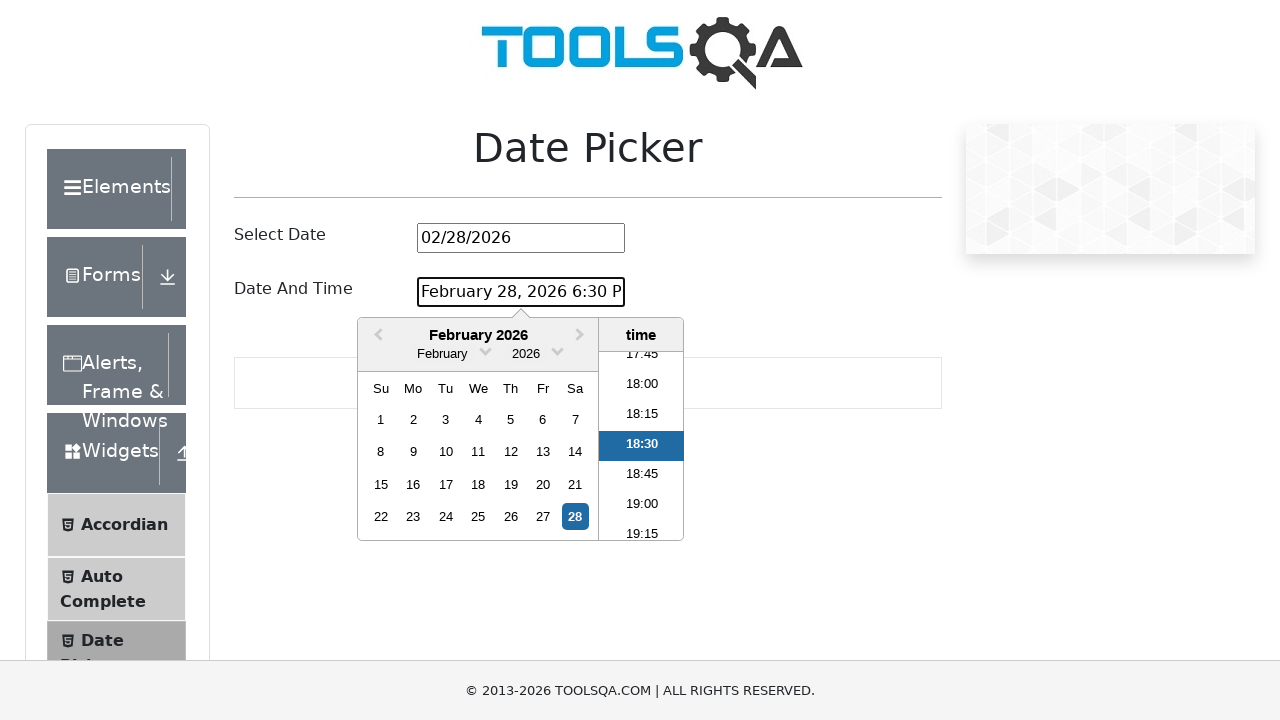

Selected all text in the date and time picker input field
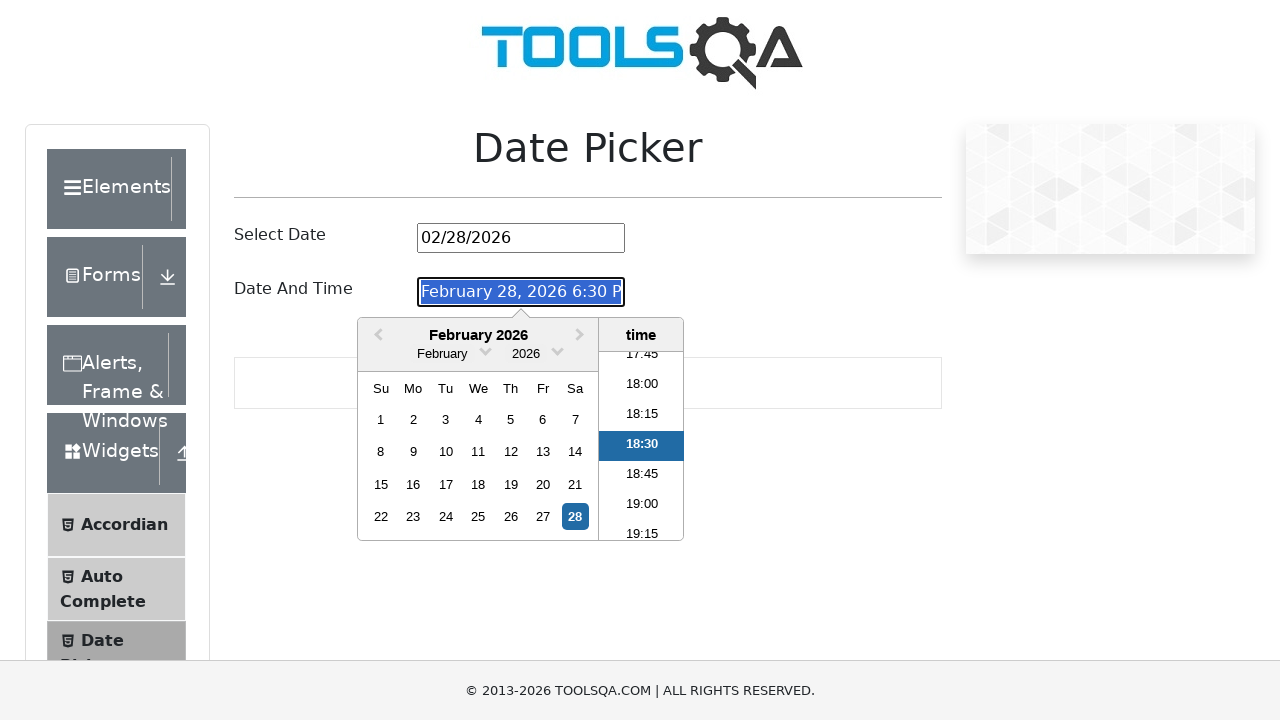

Entered new date and time value 'January 1, 2023 11:15 AM' on input#dateAndTimePickerInput
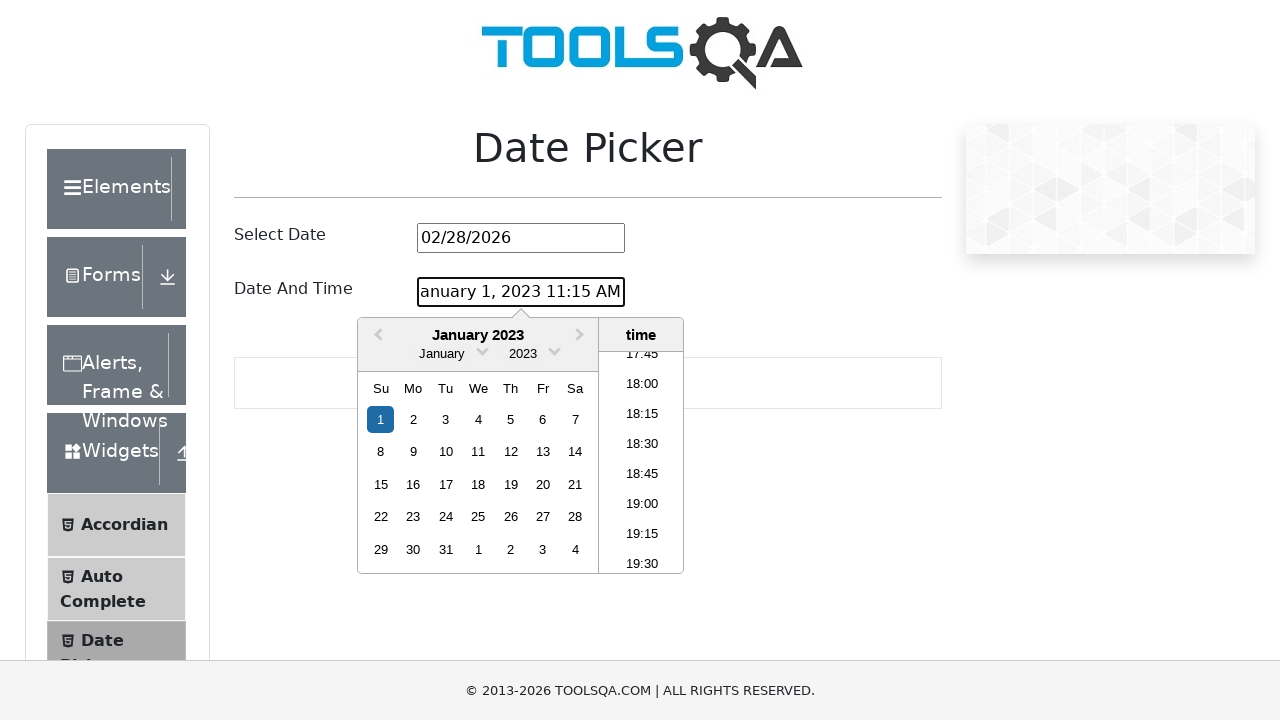

Pressed Enter to confirm the date and time selection
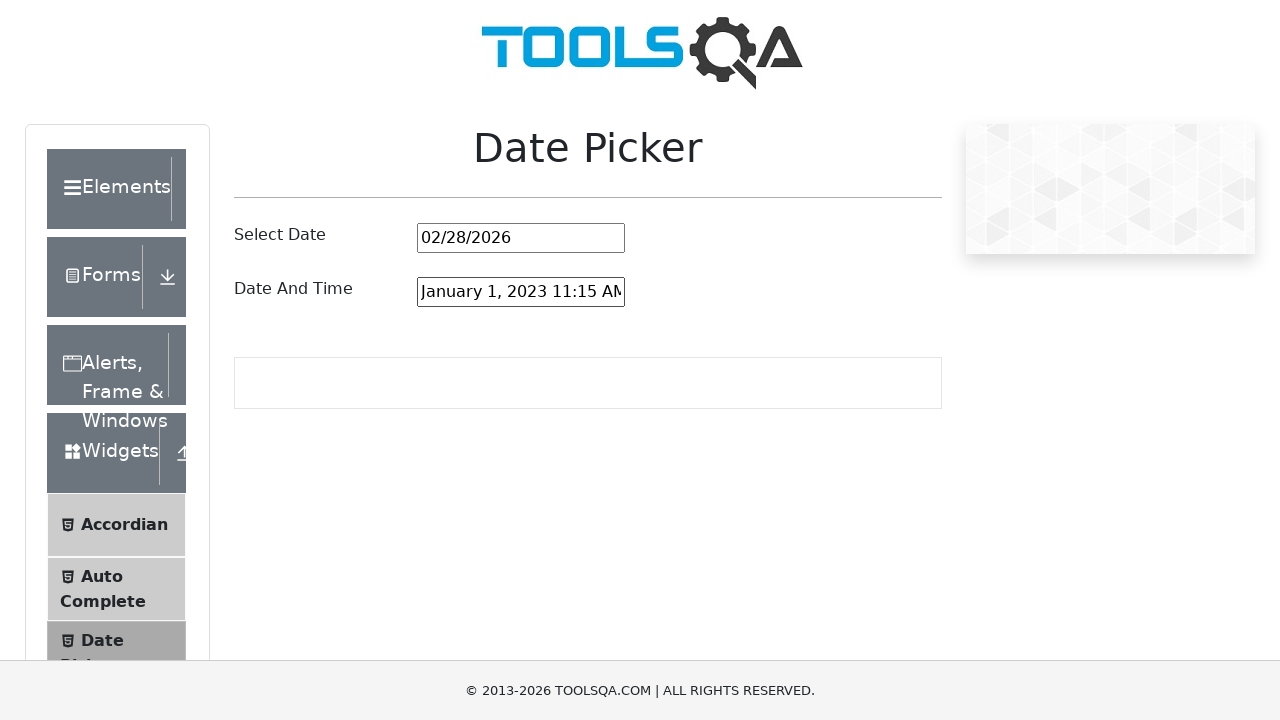

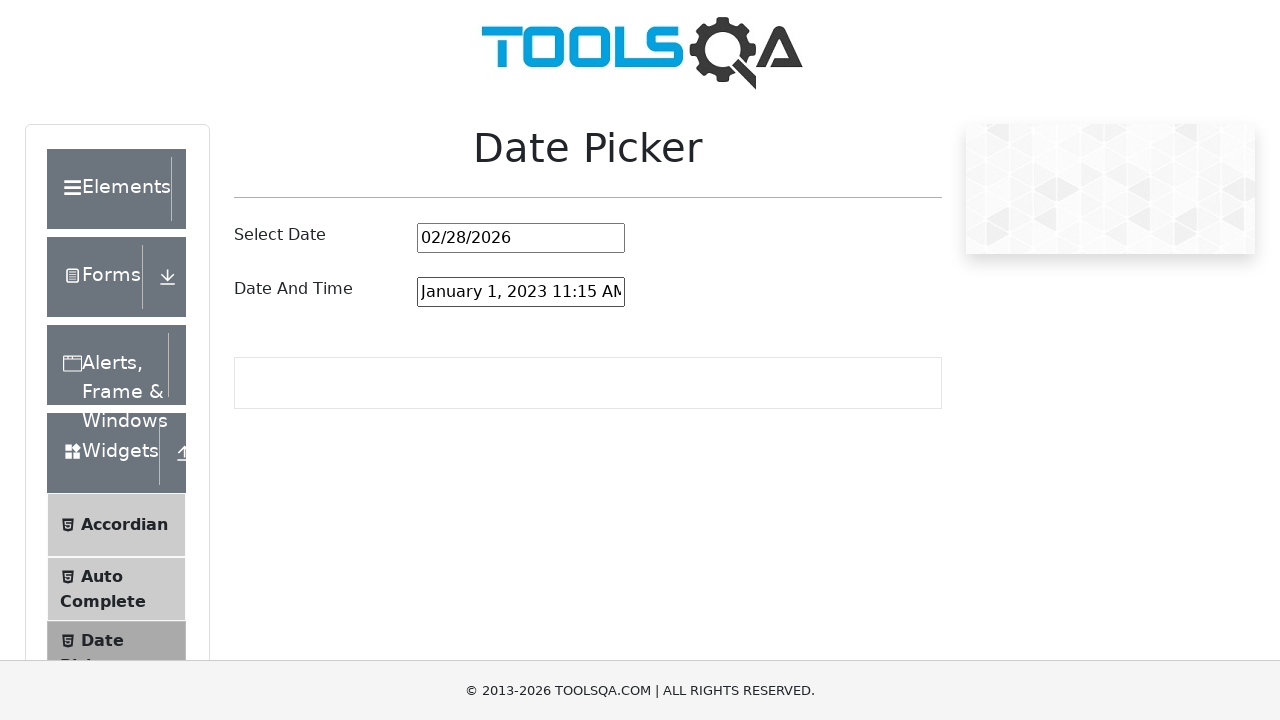